Tests selecting a year from a dropdown menu on a lottery statistics page and verifies that the data table loads correctly after the selection.

Starting URL: https://www.00038.cn/zs_p3/chzs.htm

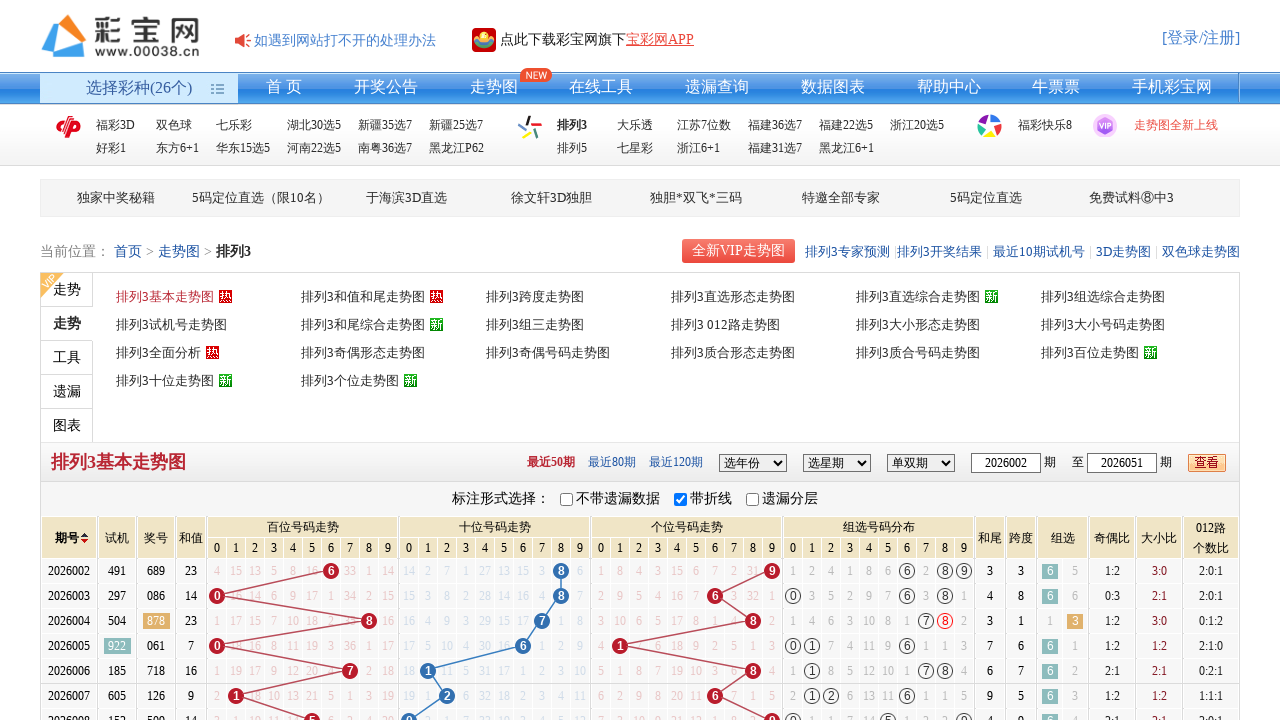

Year dropdown selector loaded
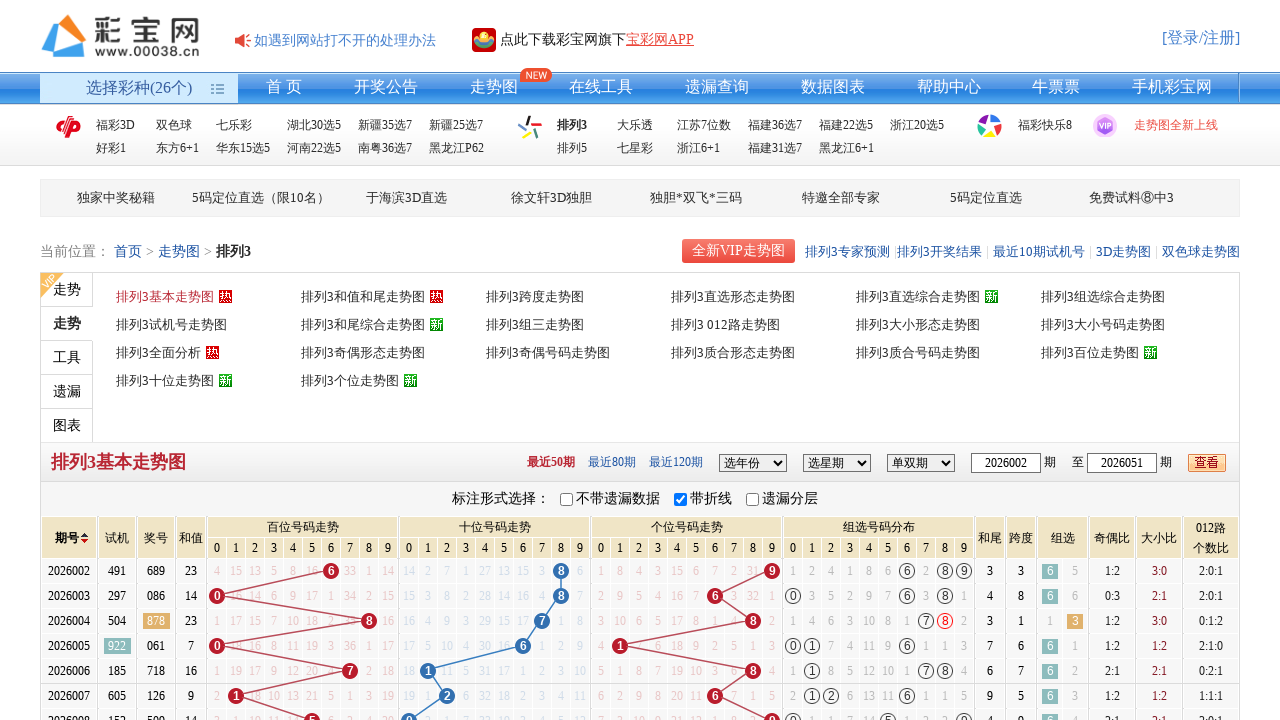

Selected year 2023 from dropdown menu on #year
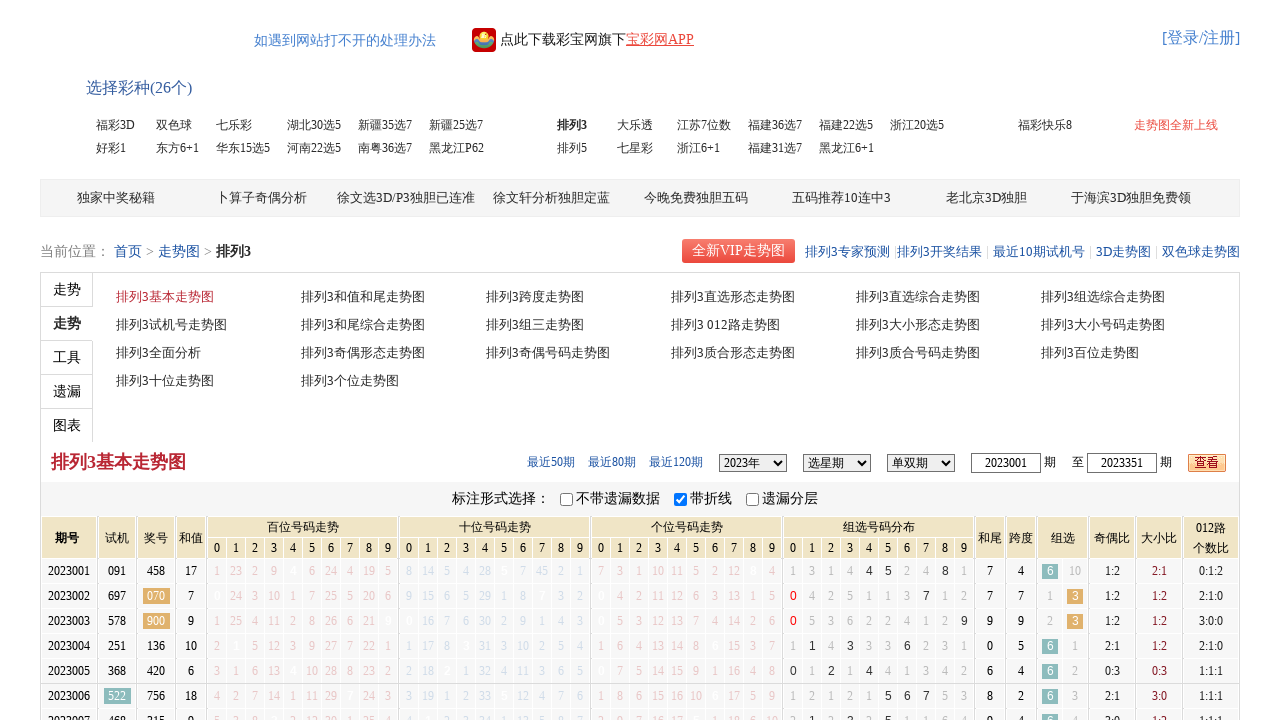

Data table loaded after year selection
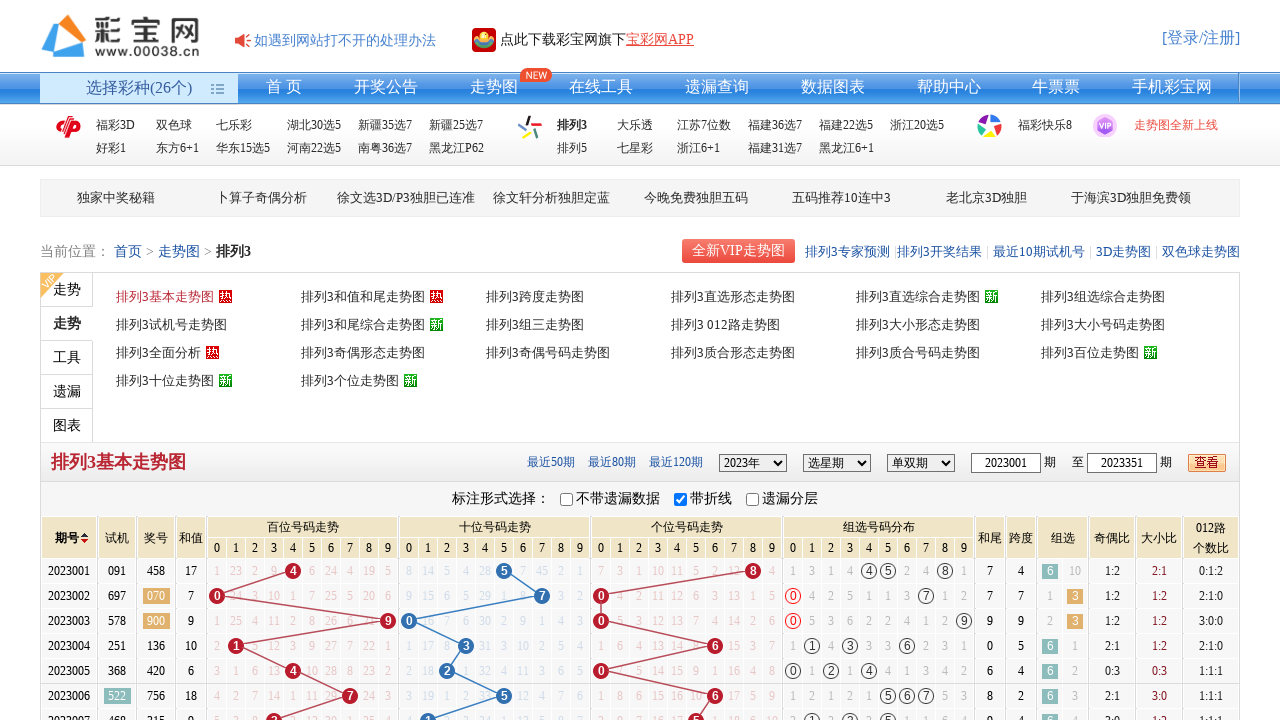

Table contains data rows
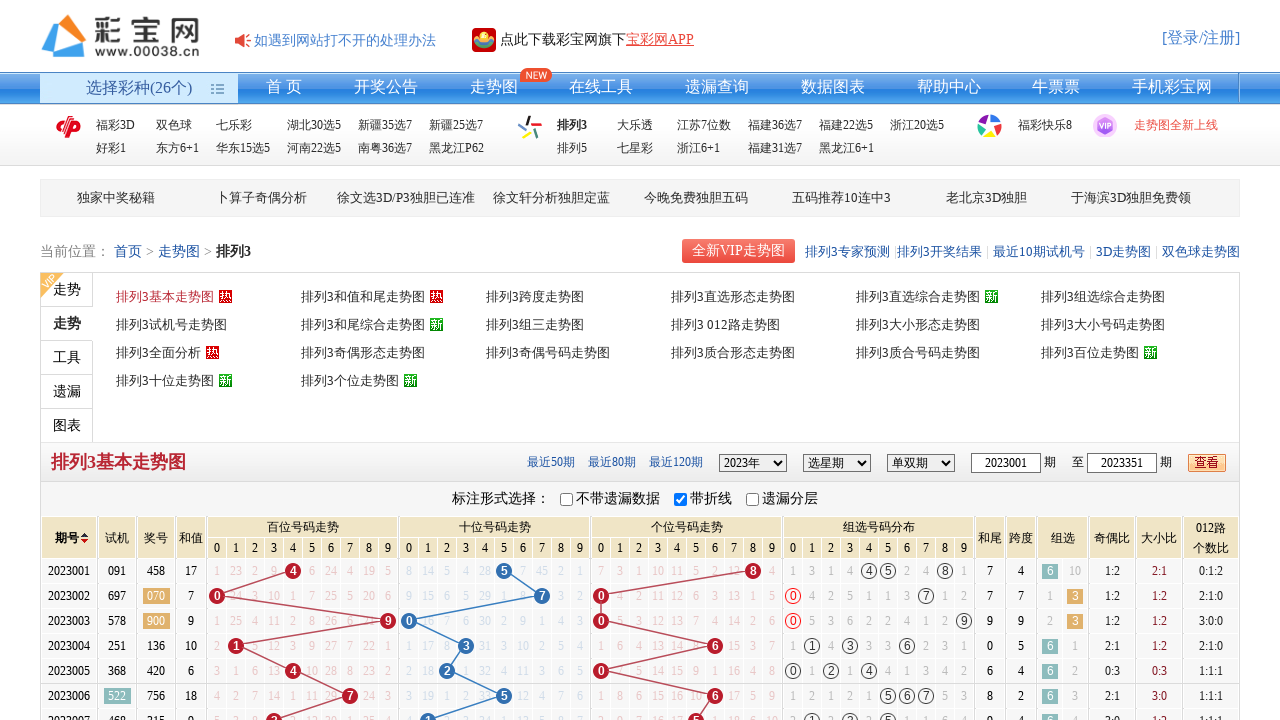

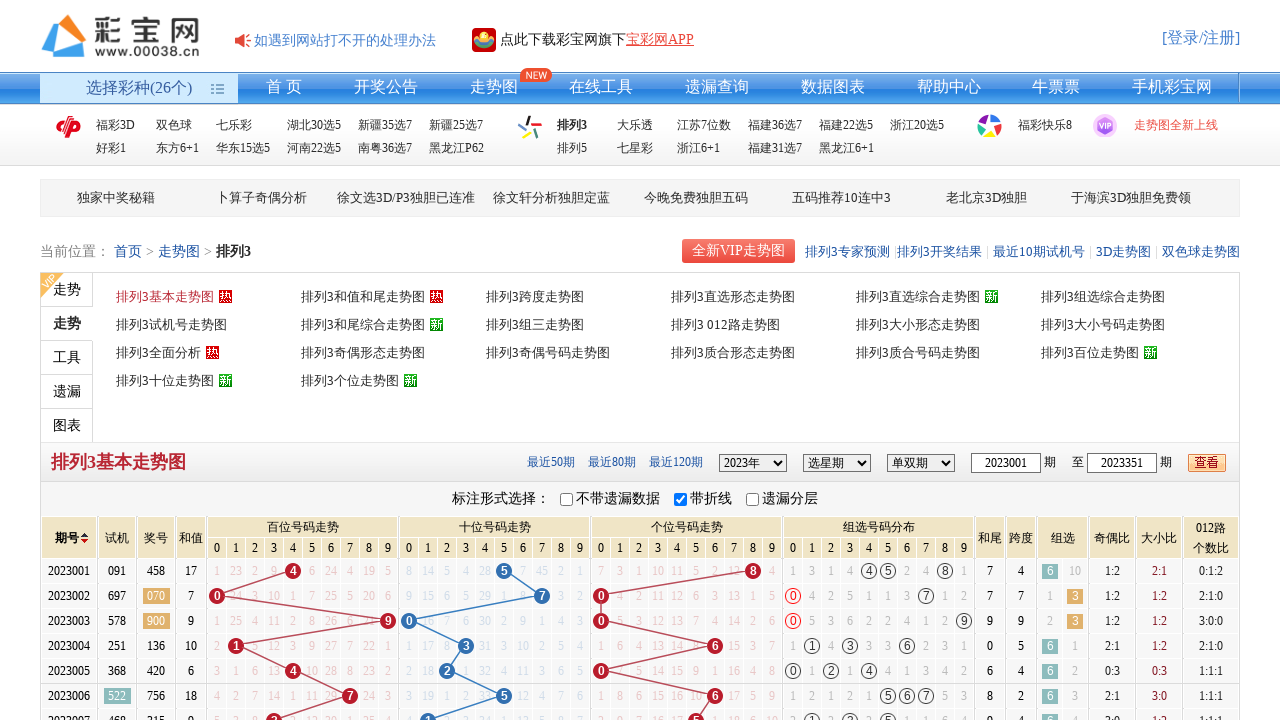